Tests navigation to the Team page by clicking Start menu then Team submenu, and verifies the presence of team member names in H3 headers.

Starting URL: https://www.99-bottles-of-beer.net/

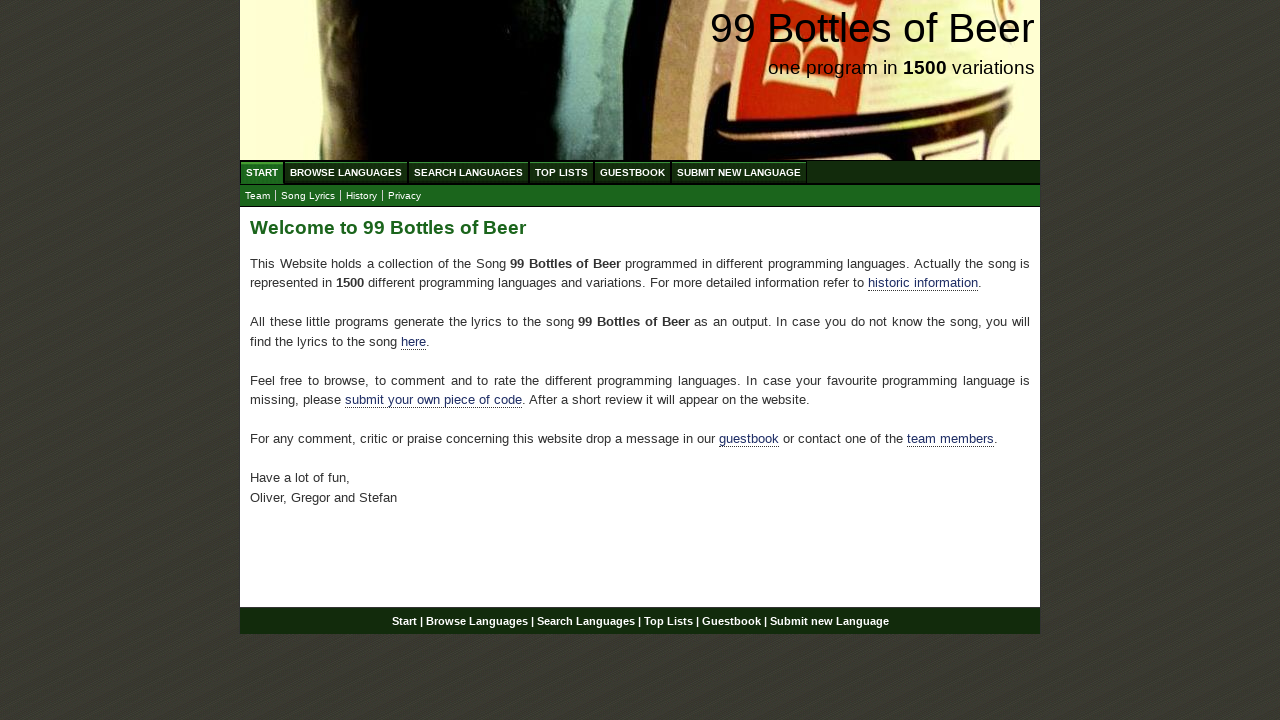

Clicked Start menu at (262, 172) on xpath=//ul[@id='menu']//a[text()='Start']
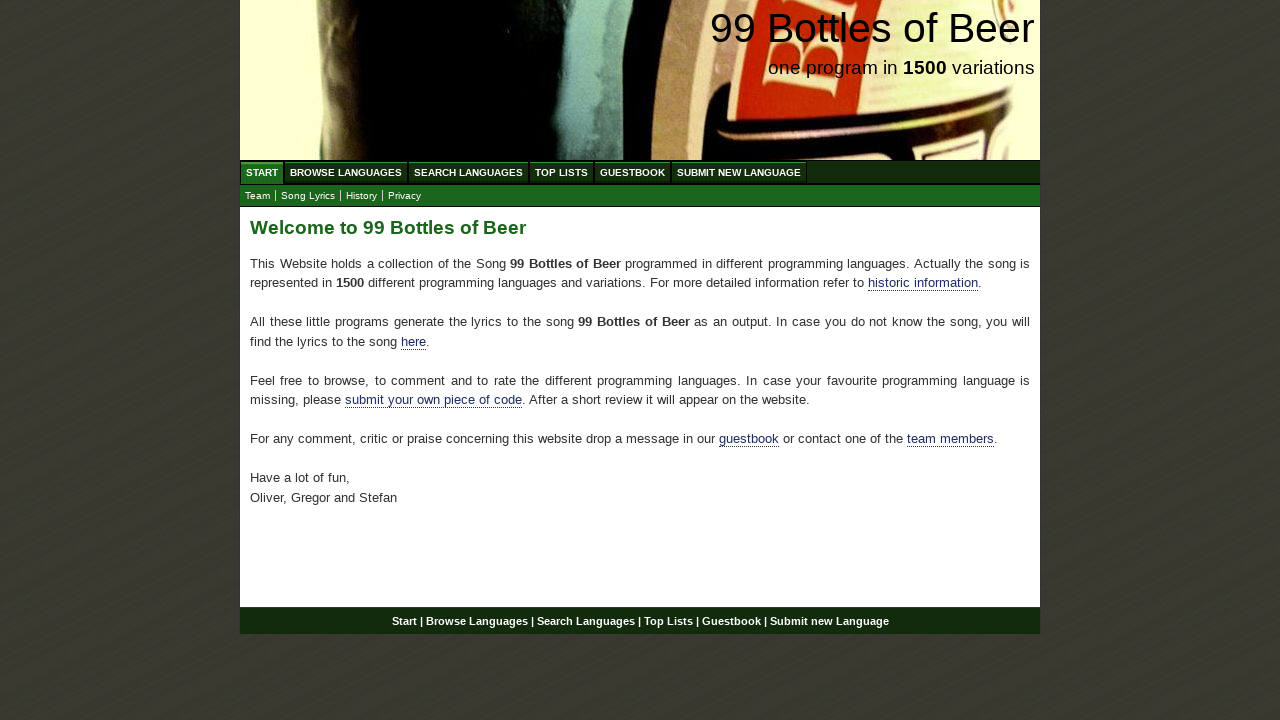

Clicked Team submenu at (258, 196) on #submenu a[href='team.html']
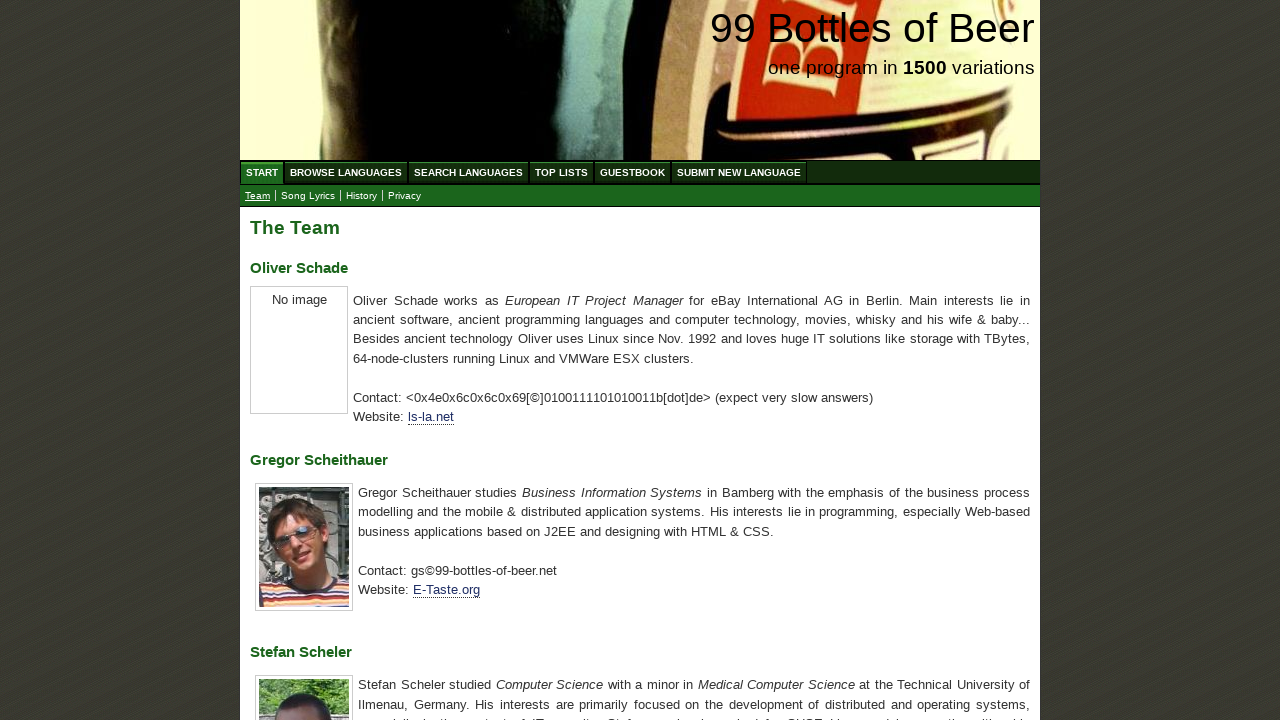

Team page content loaded with H3 headers
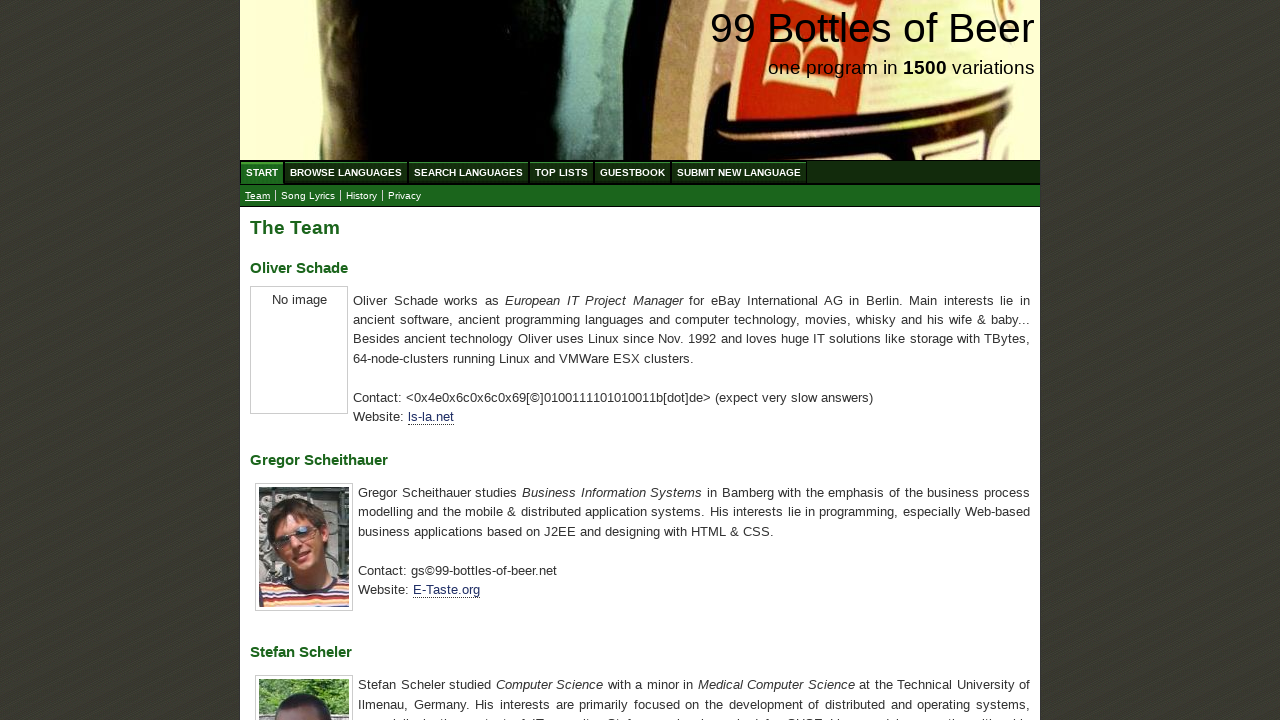

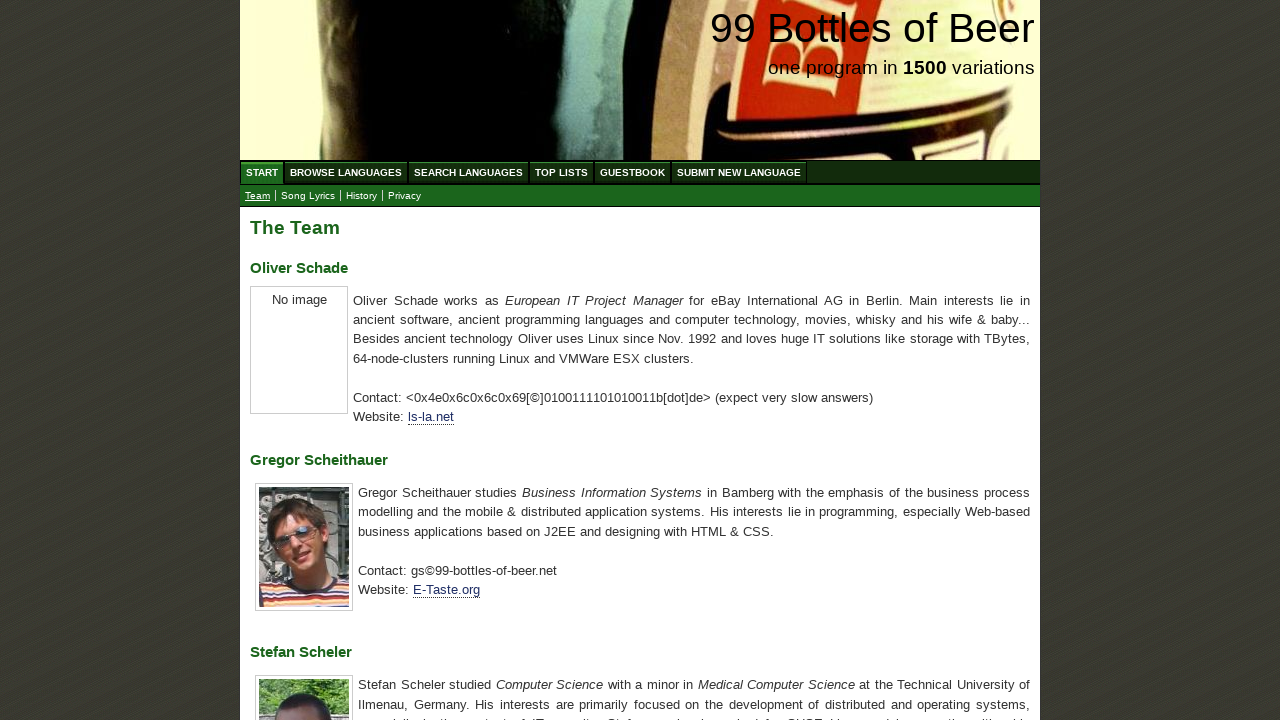